Navigates to YouTube homepage and takes a screenshot of the page

Starting URL: https://www.youtube.com

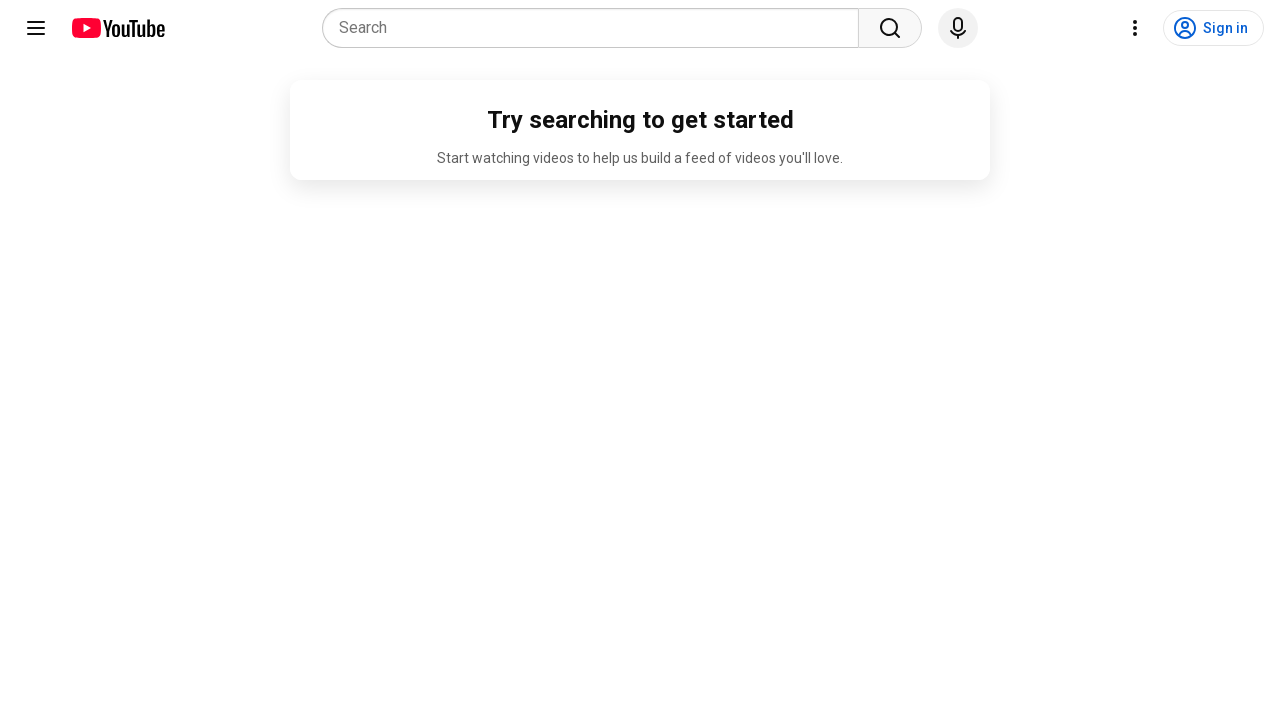

Navigated to YouTube homepage
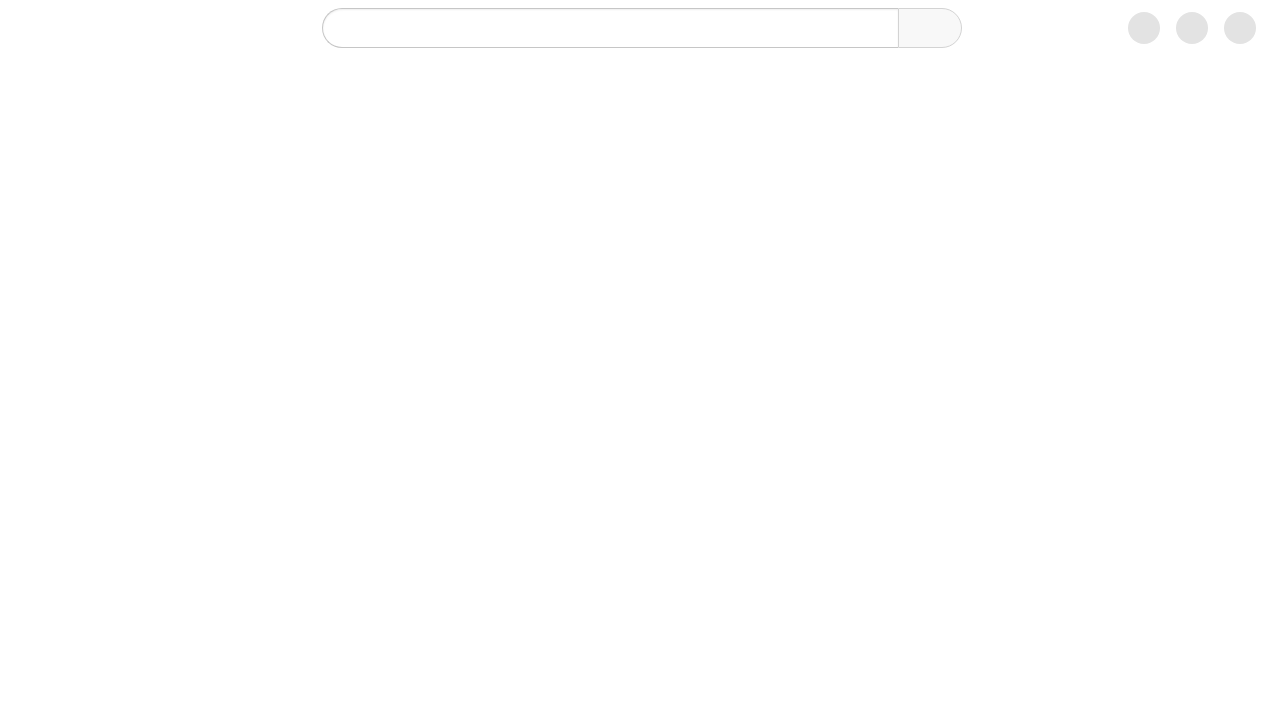

Page DOM content loaded
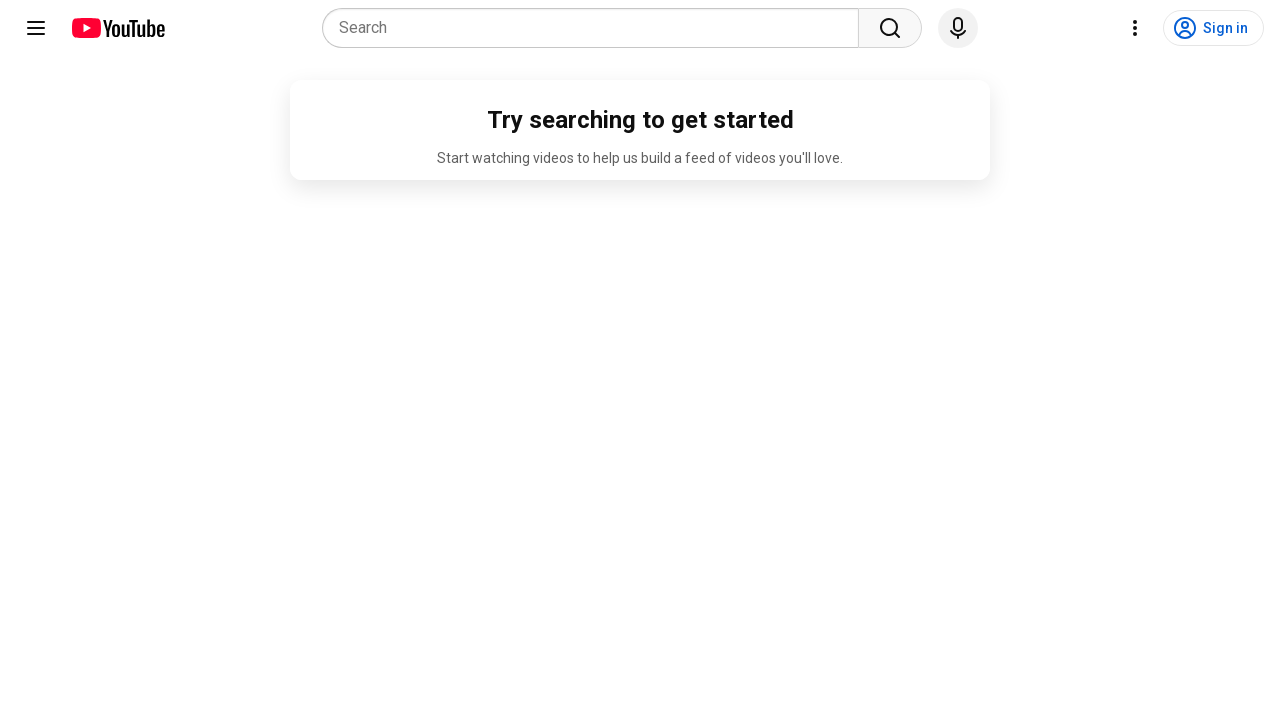

Took screenshot of YouTube homepage
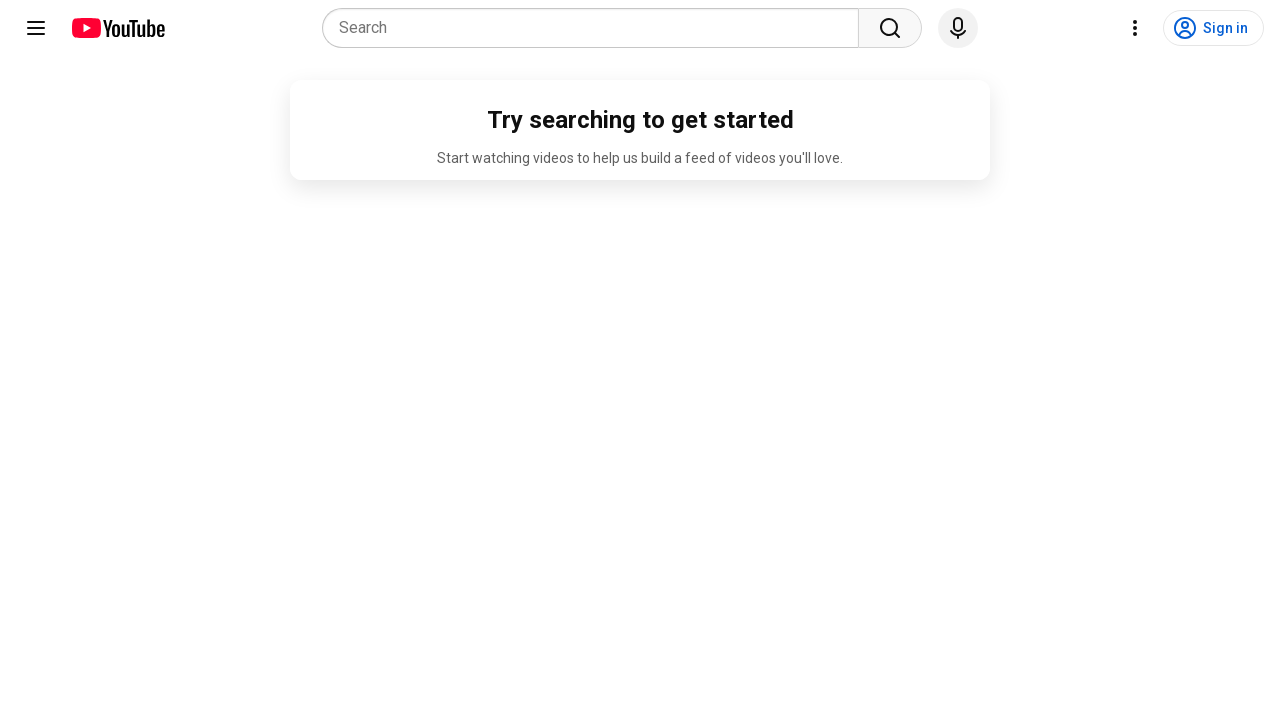

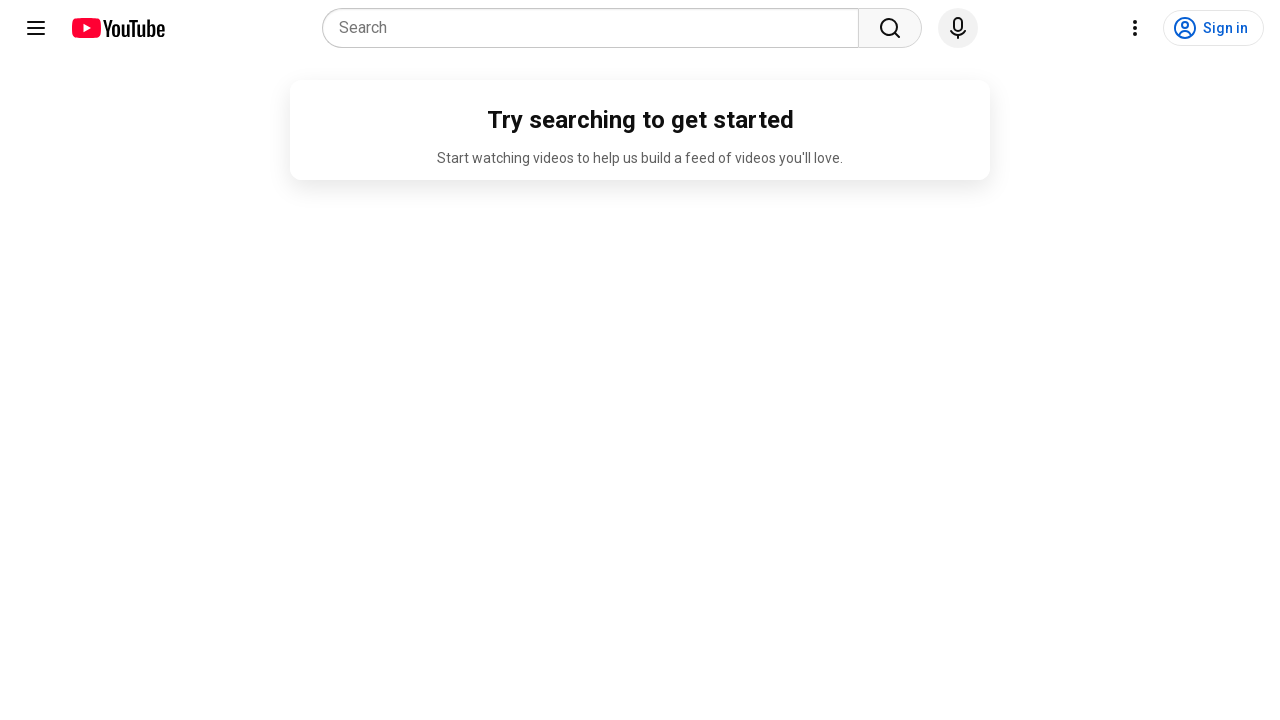